Tests that an error message appears when entering an invalid phone number format in the password recovery form

Starting URL: https://b2c.passport.rt.ru/

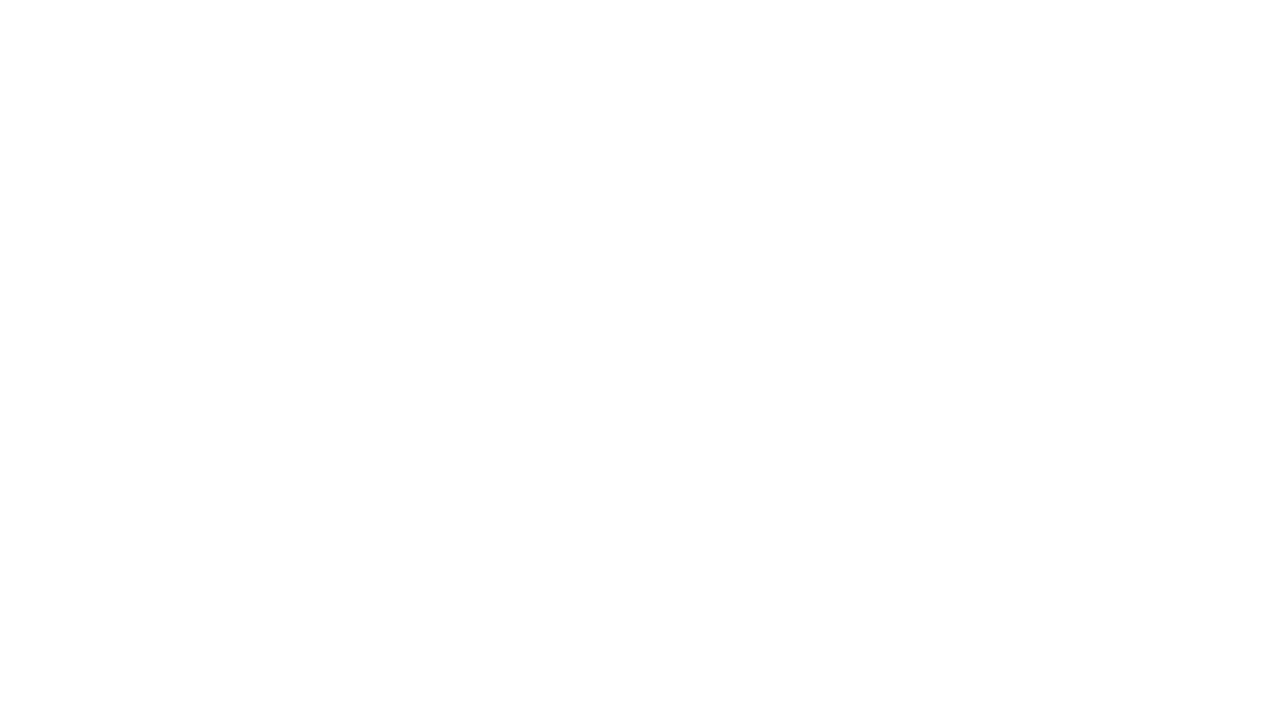

Clicked 'Forgot password' link at (1102, 365) on #forgot_password
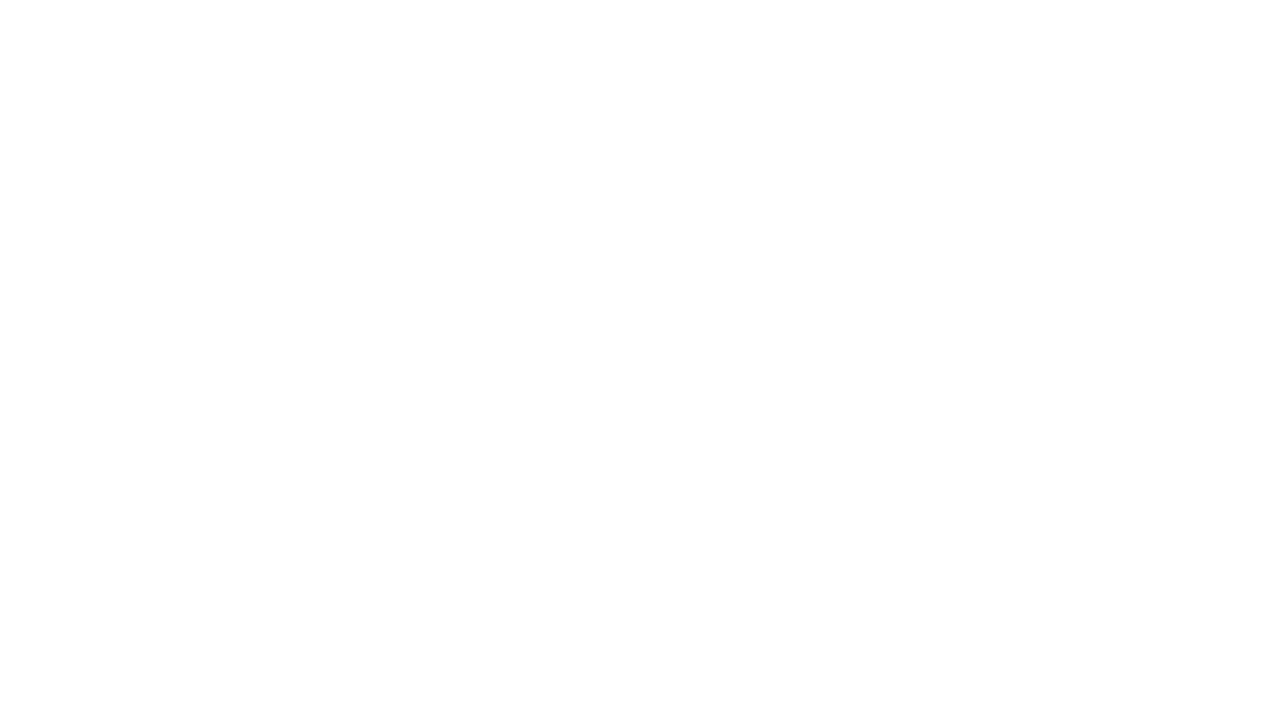

Phone tab selector became available
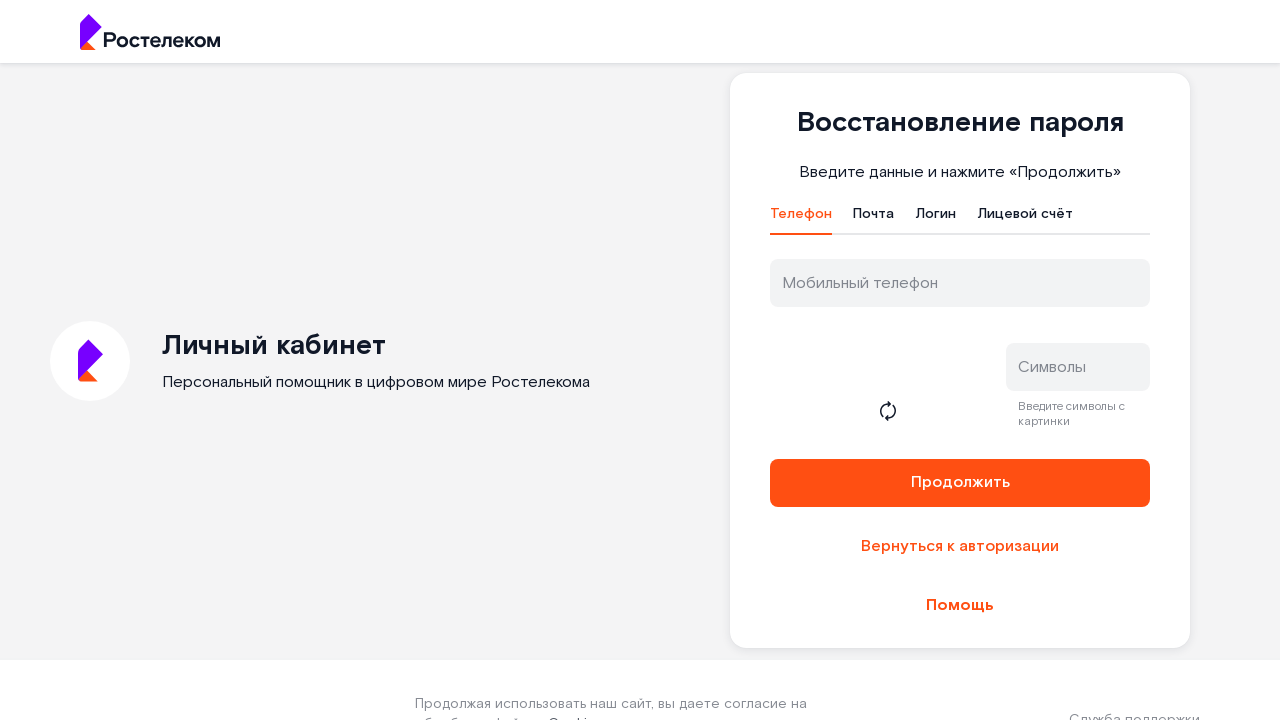

Clicked on 'Phone' tab at (801, 219) on #t-btn-tab-phone
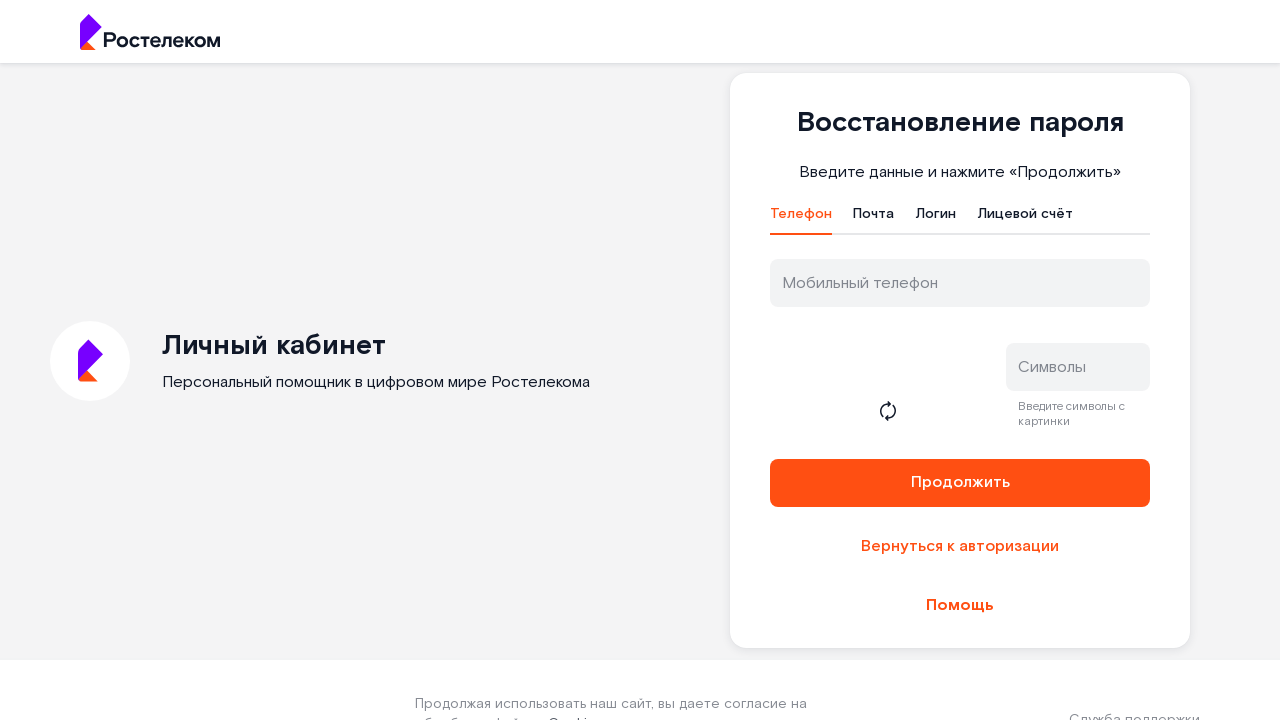

Entered invalid phone number '12345' in username field on #username
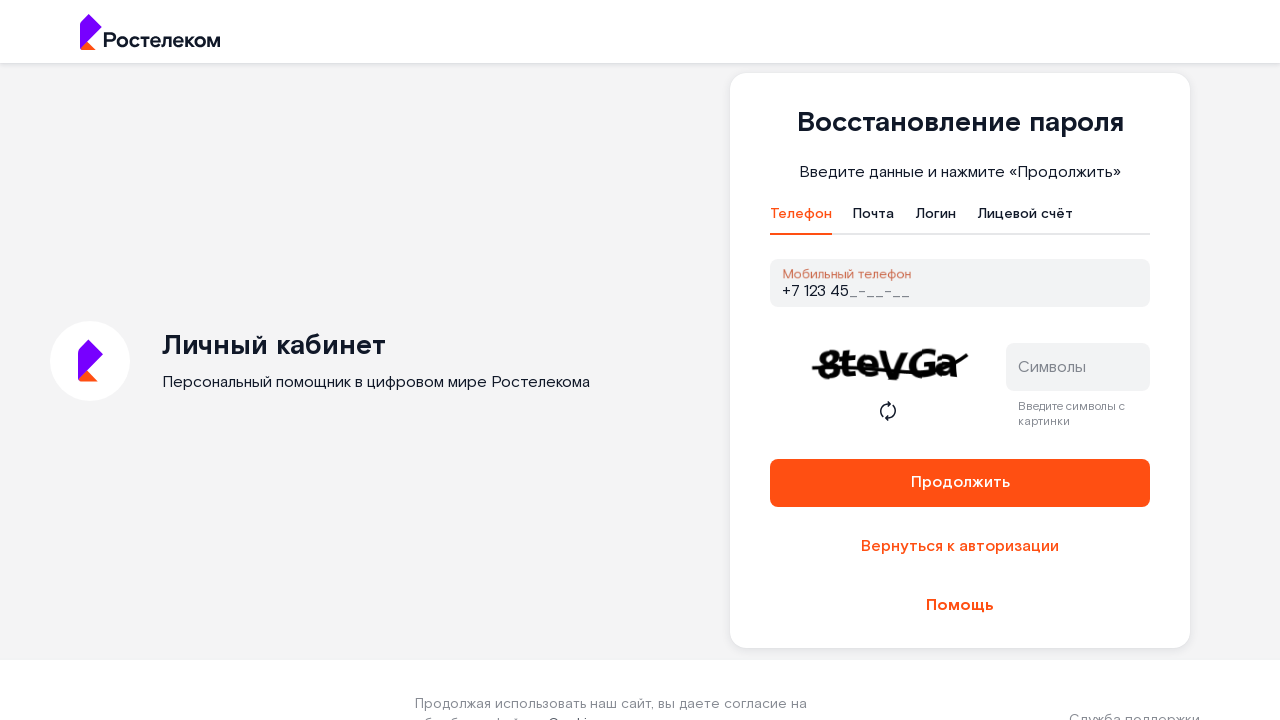

Clicked 'Continue' button to submit invalid phone number at (960, 483) on #reset
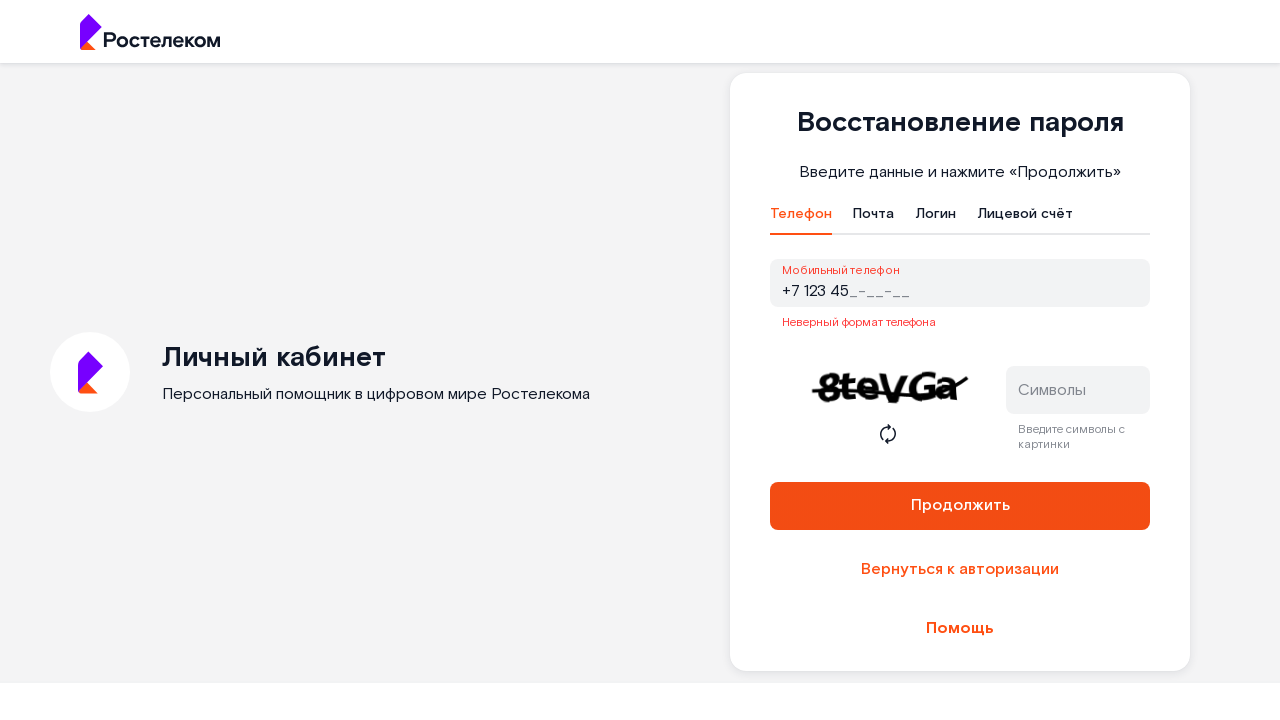

Error message appeared for invalid phone number format
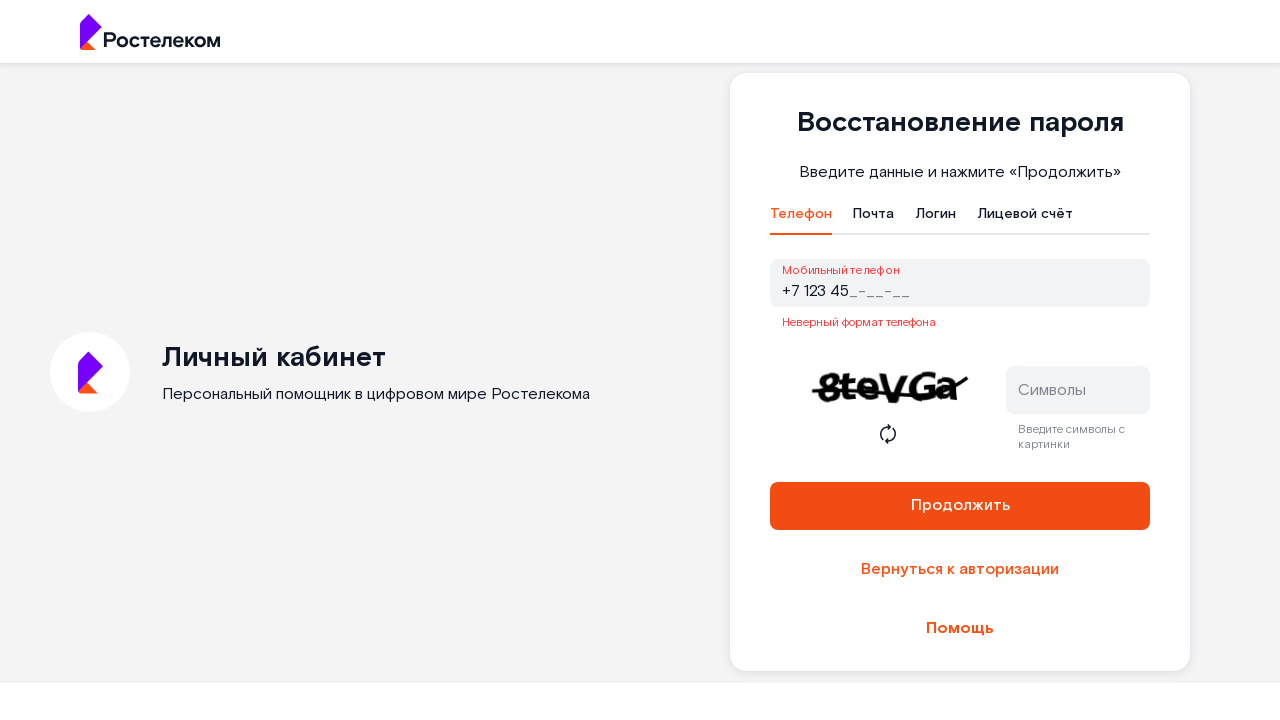

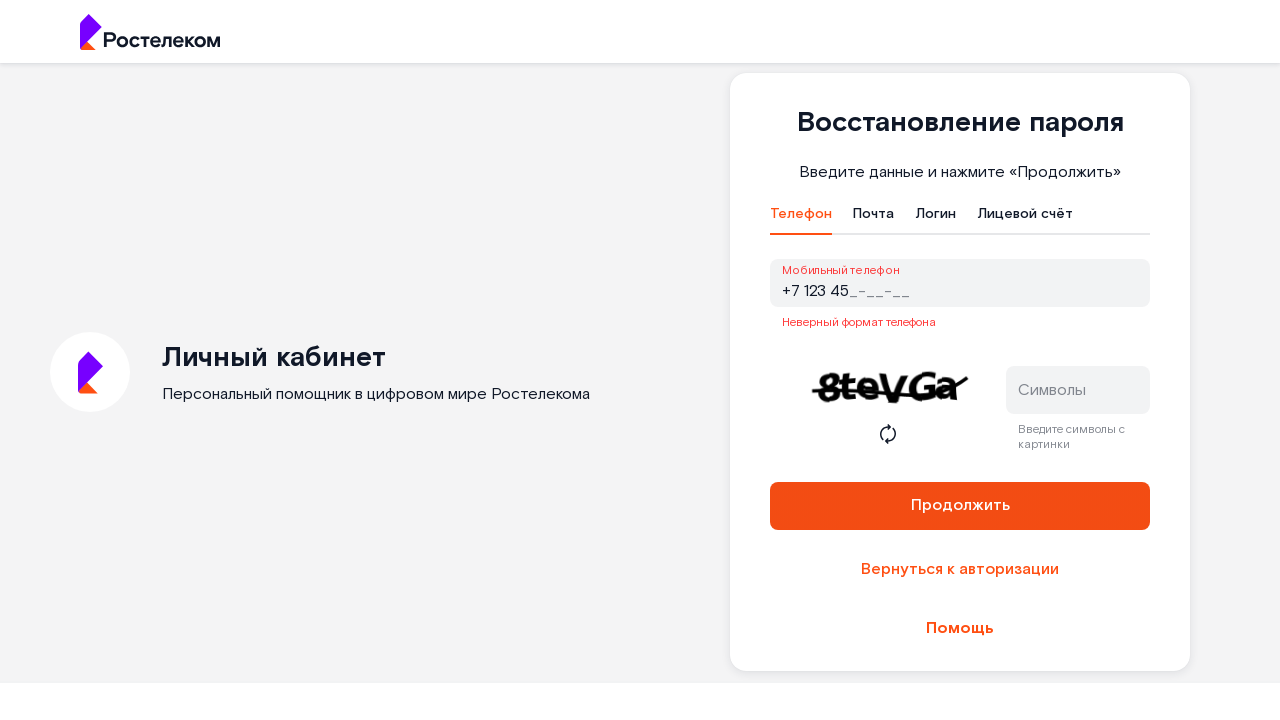